Tests a loading images page by waiting for images to finish loading (indicated by "Done!" text) and then verifies the award image element is present with a src attribute

Starting URL: https://bonigarcia.dev/selenium-webdriver-java/loading-images.html

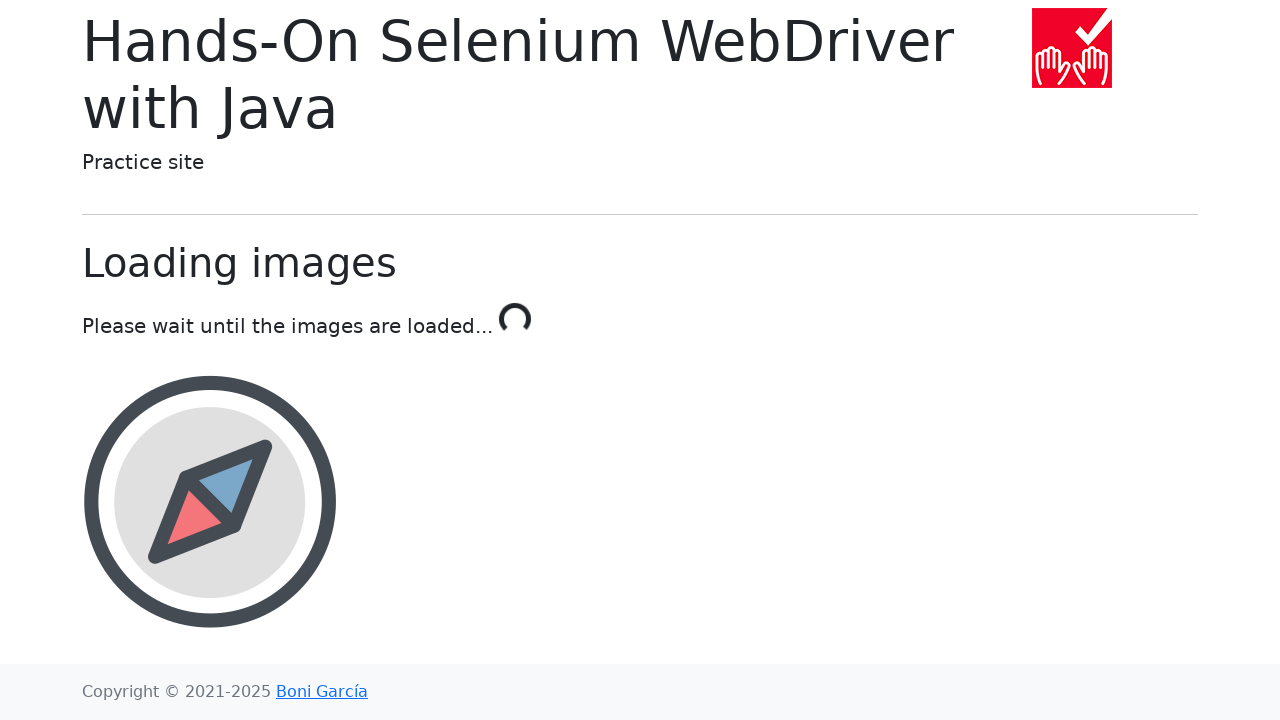

Waited for loading to complete - text changed to 'Done!'
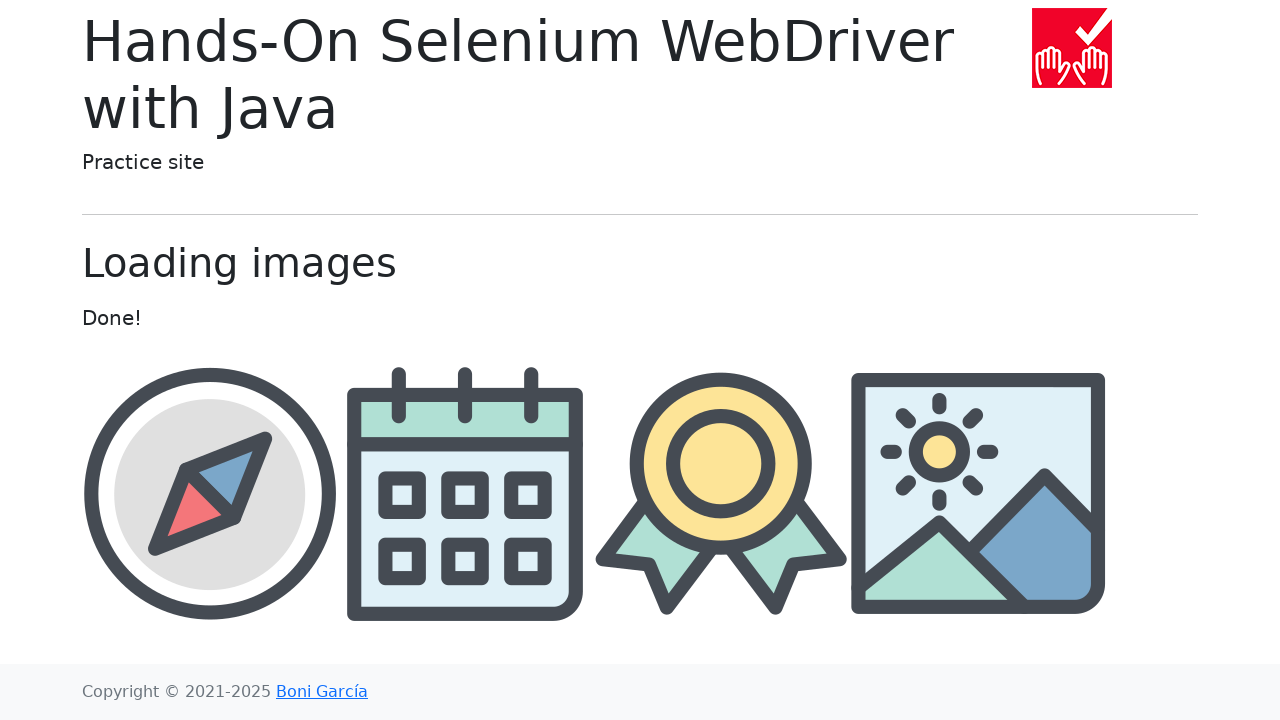

Located award image element
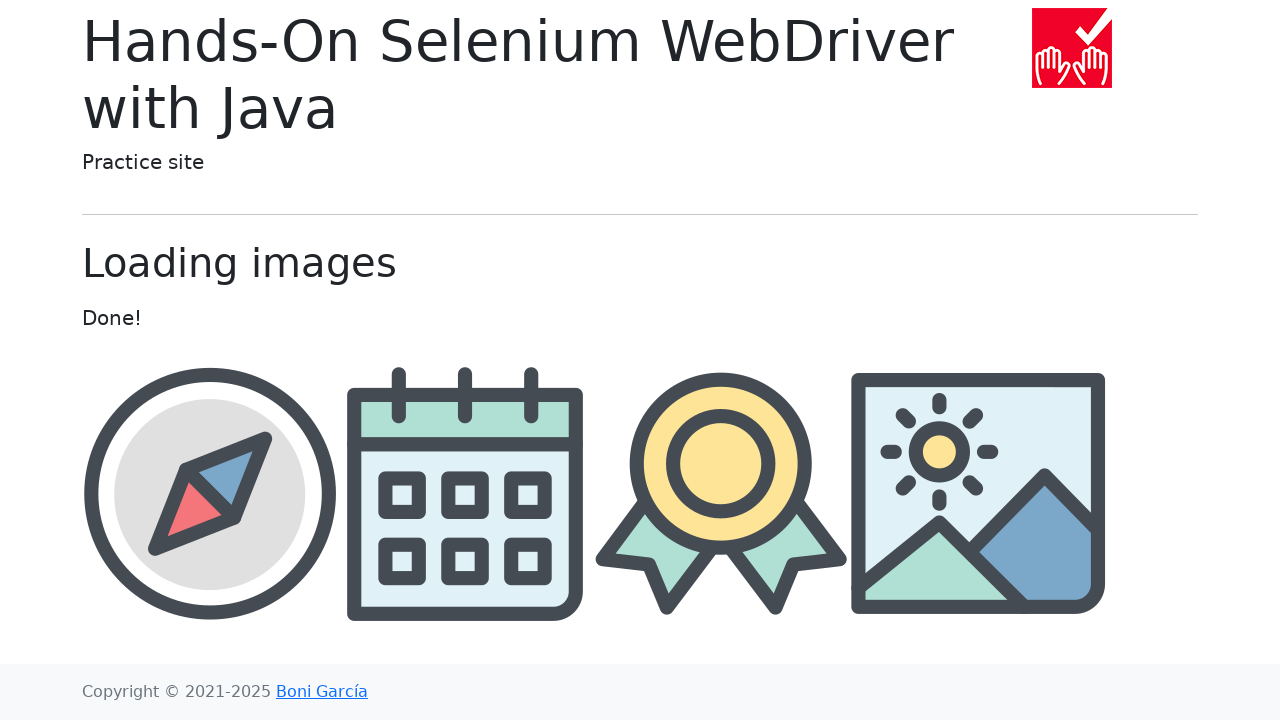

Award image element is now visible
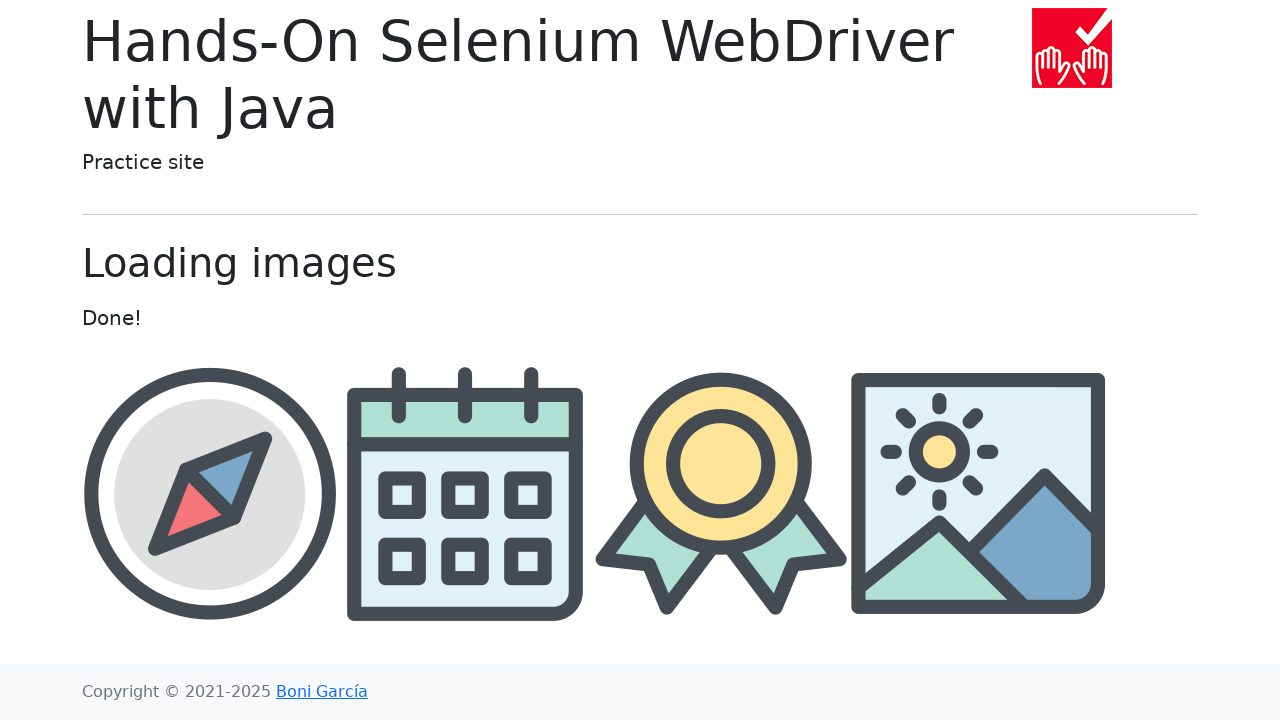

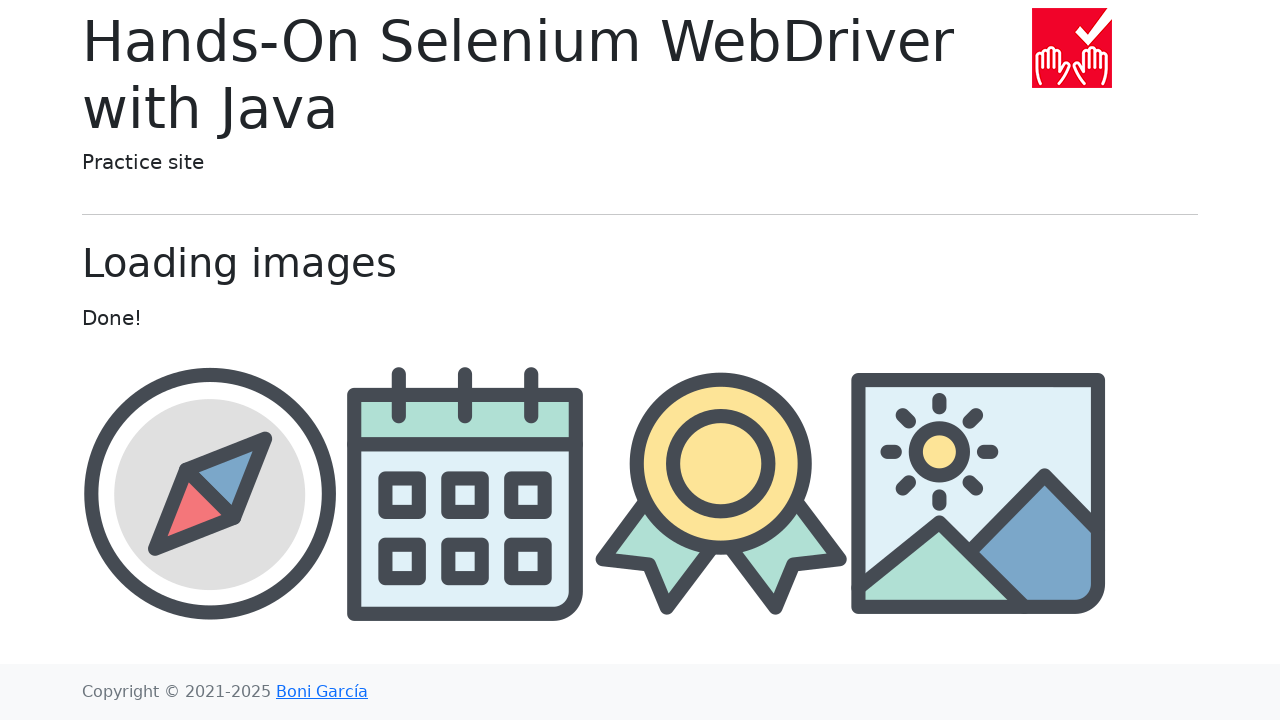